Verifies that the second button's value equals "this is Also a Button" when compared case-insensitively

Starting URL: https://kristinek.github.io/site/examples/locators

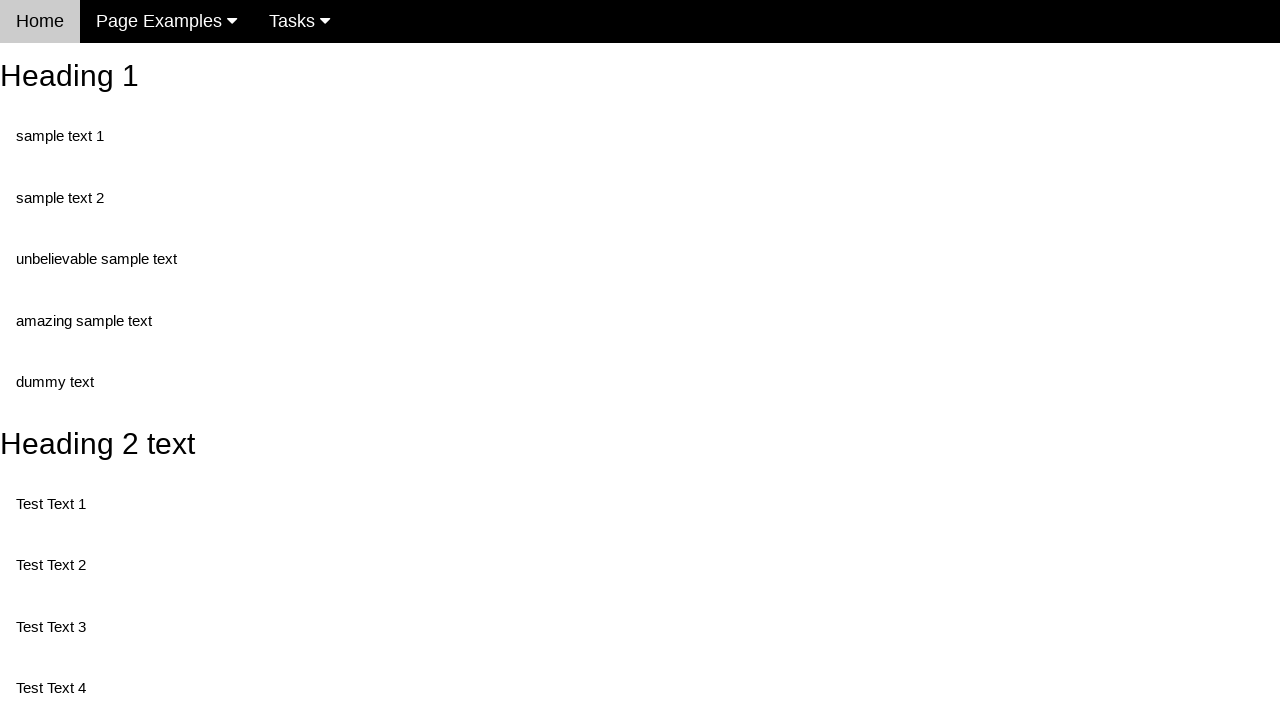

Navigated to locators example page
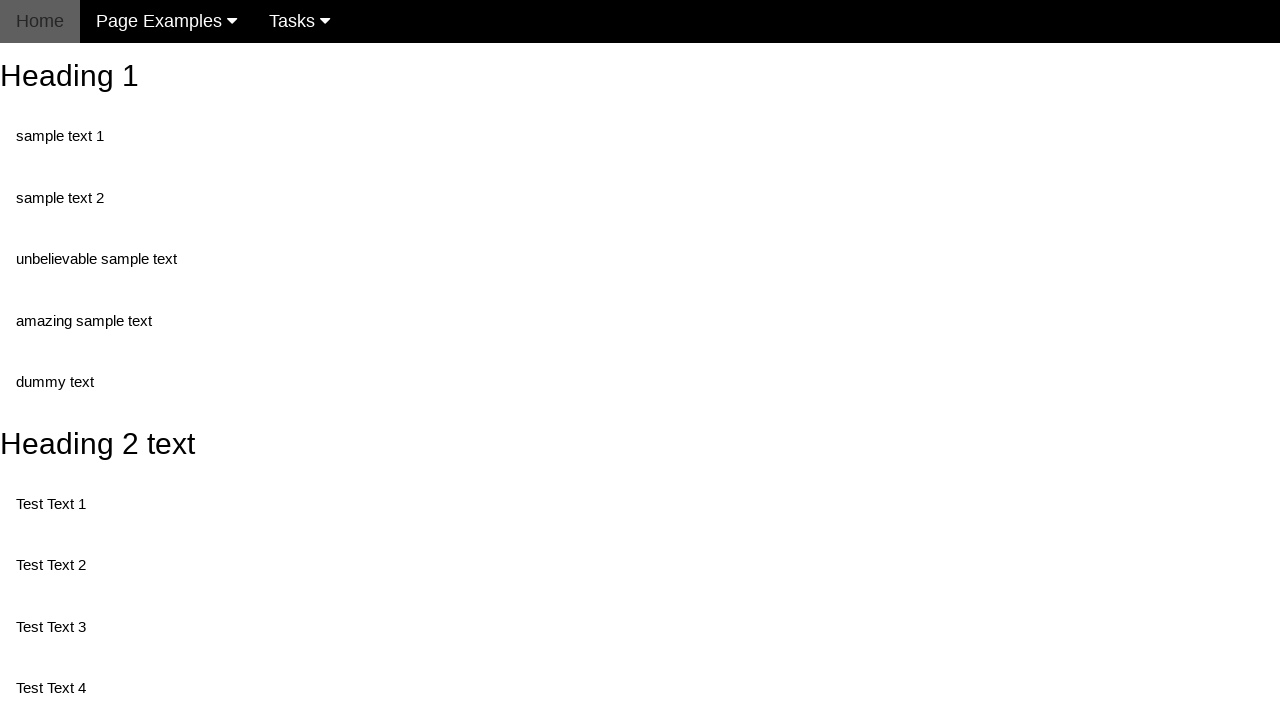

Retrieved value attribute from second button element
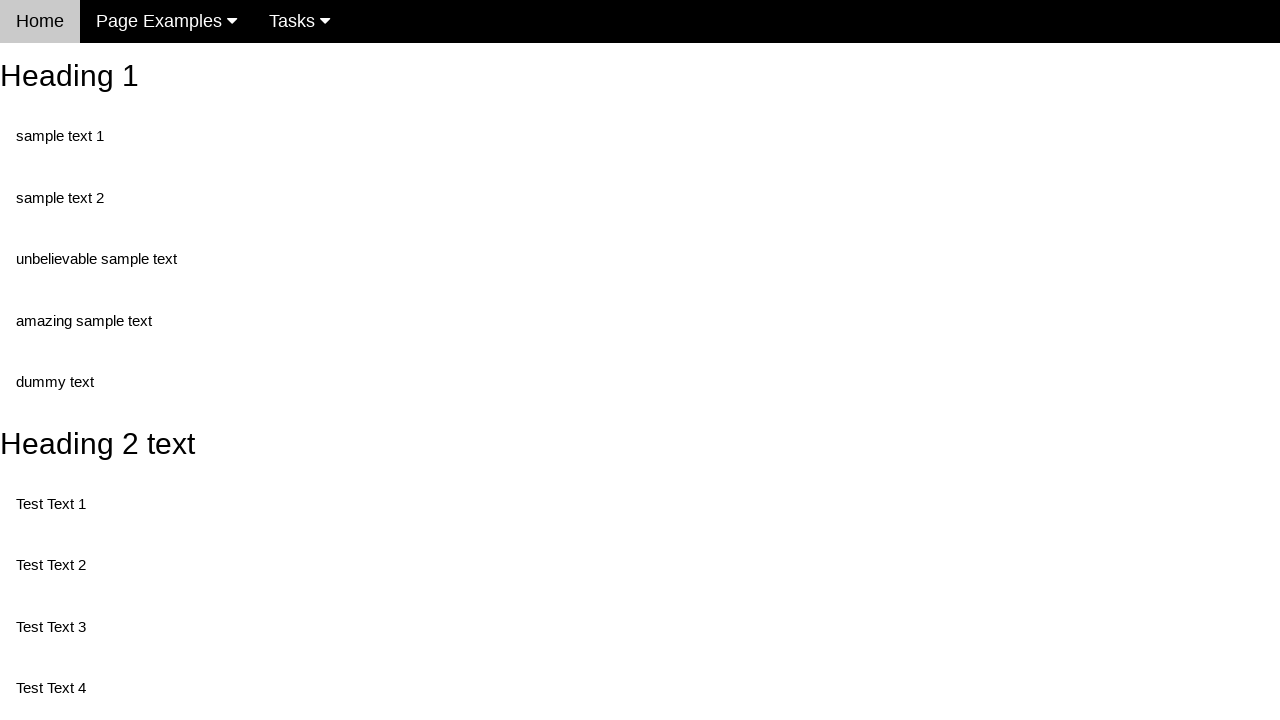

Verified that second button's value equals 'this is Also a Button' (case-insensitive)
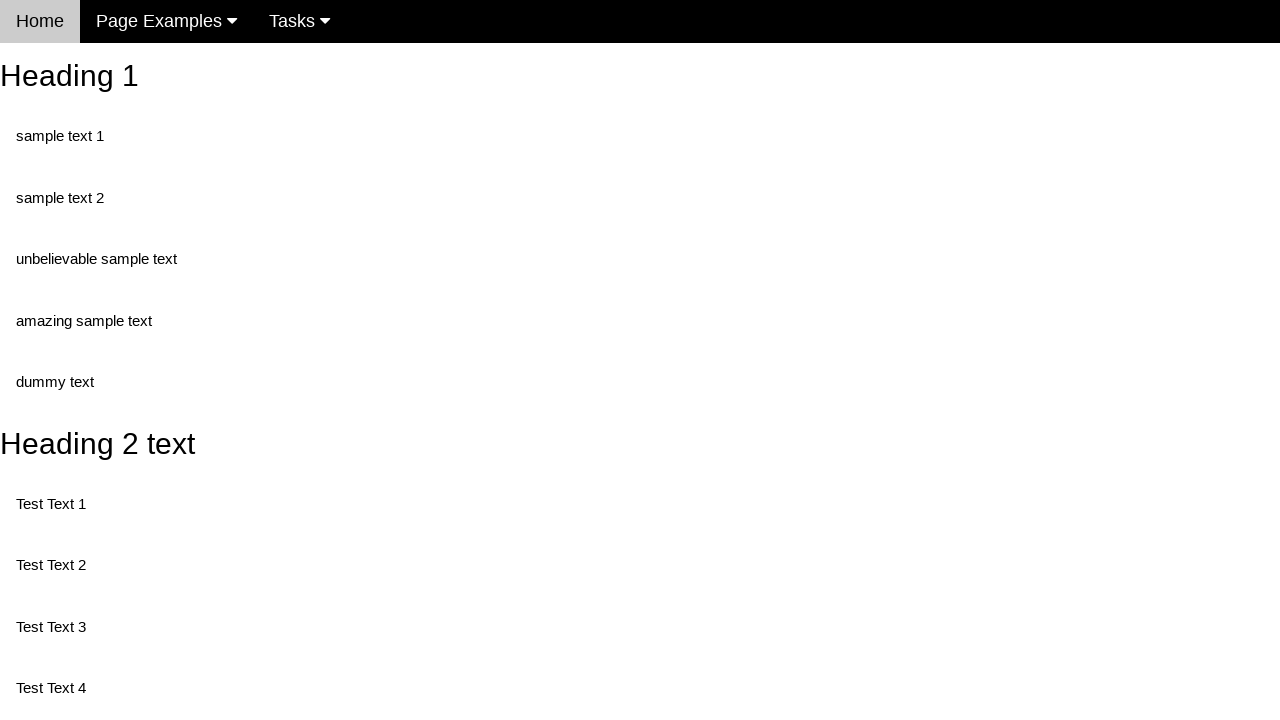

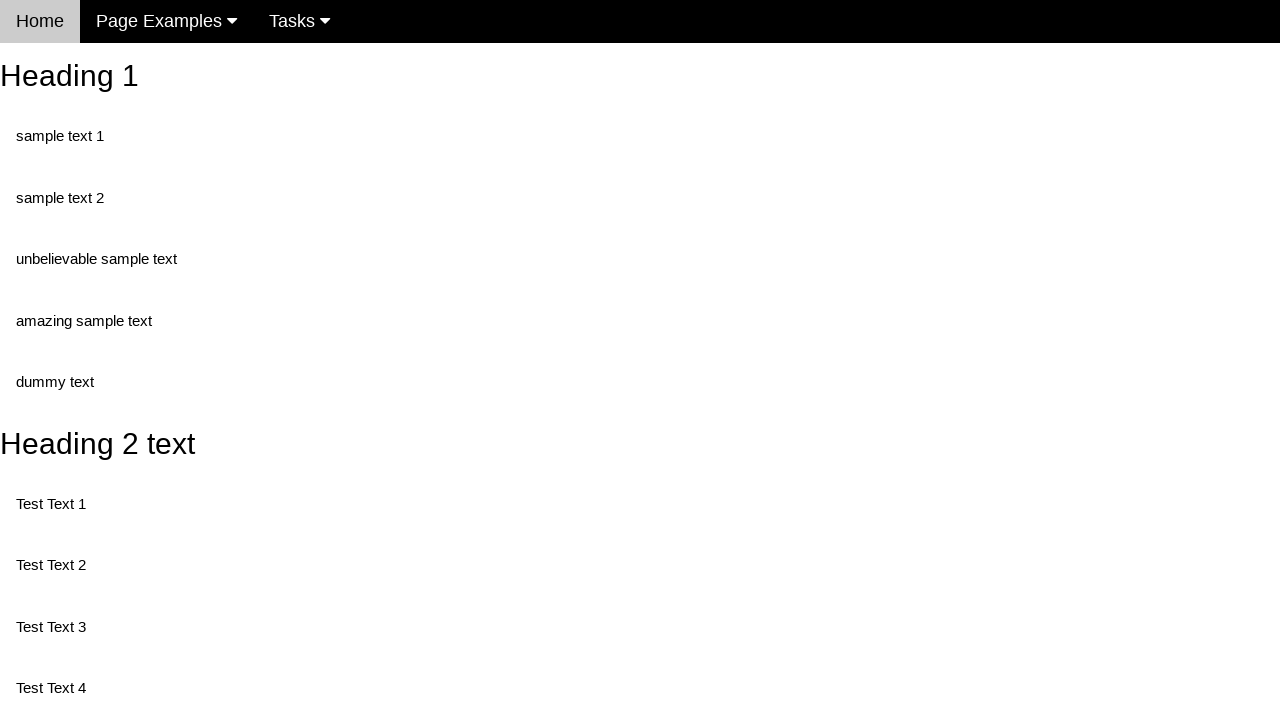